Navigates to OrangeHRM demo site and verifies the page loads correctly by checking the page title and URL

Starting URL: https://opensource-demo.orangehrmlive.com/

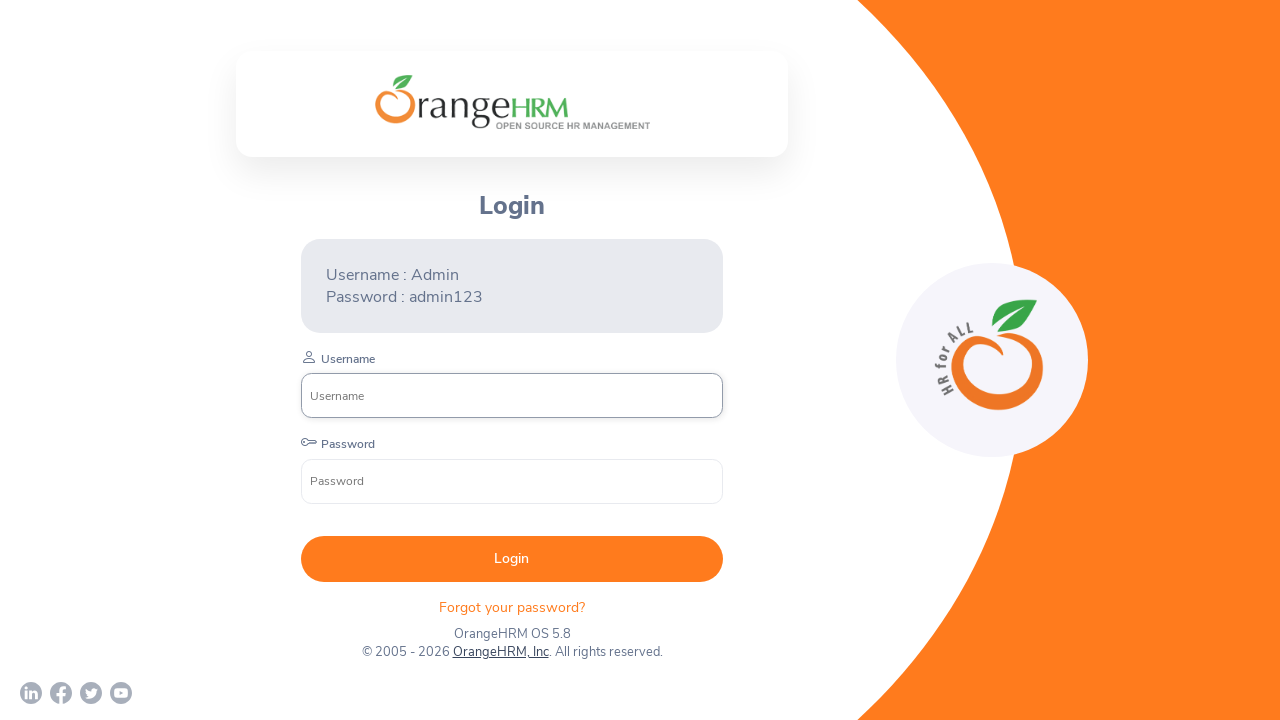

Page loaded with domcontentloaded state
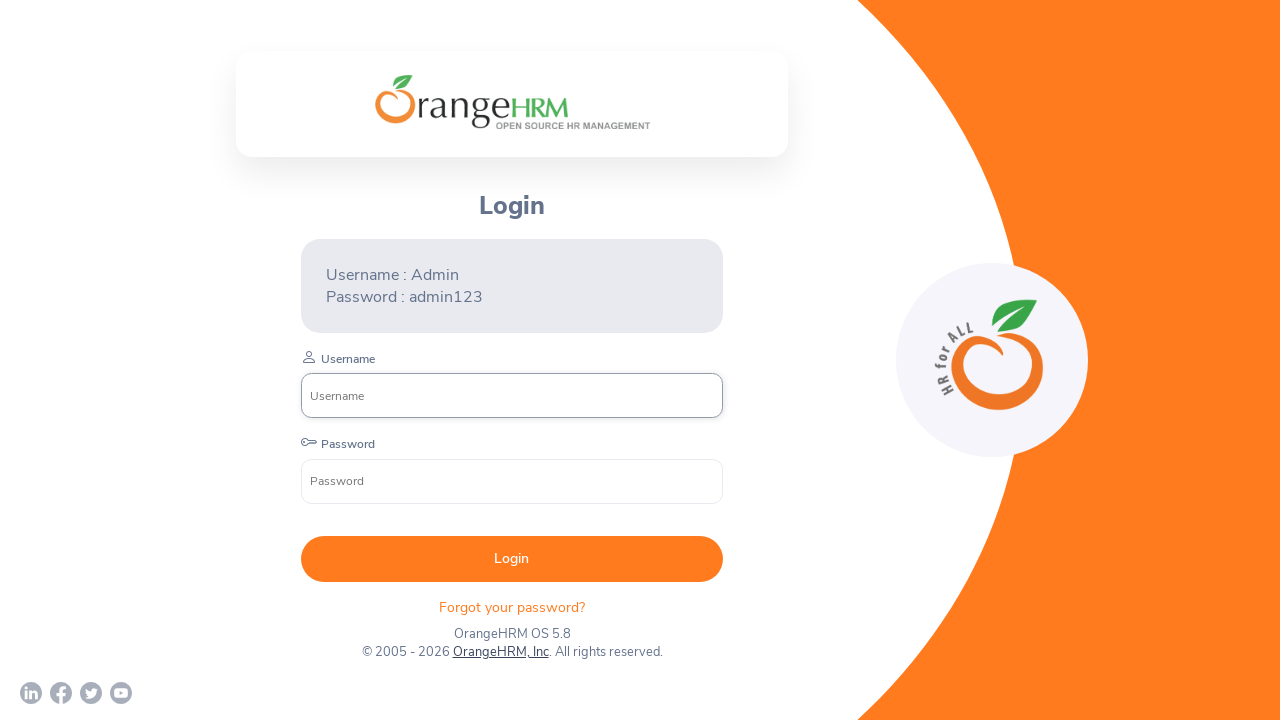

Retrieved page title
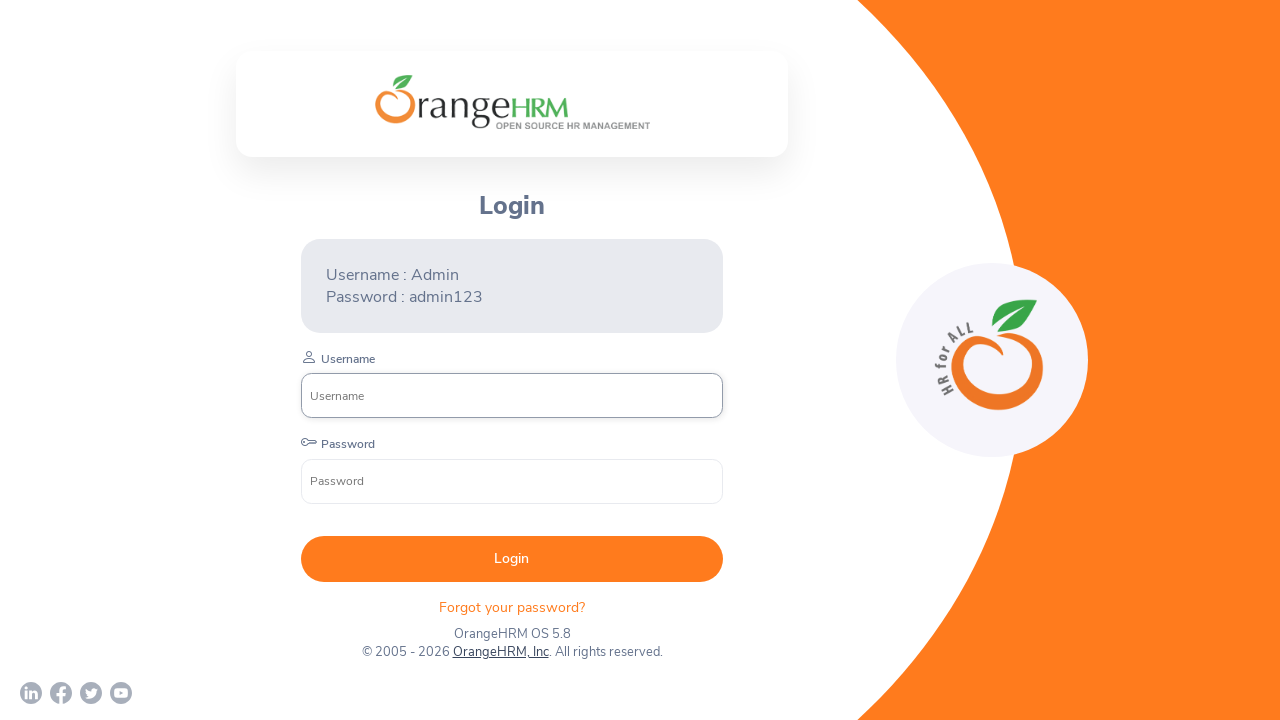

Verified page title is not empty
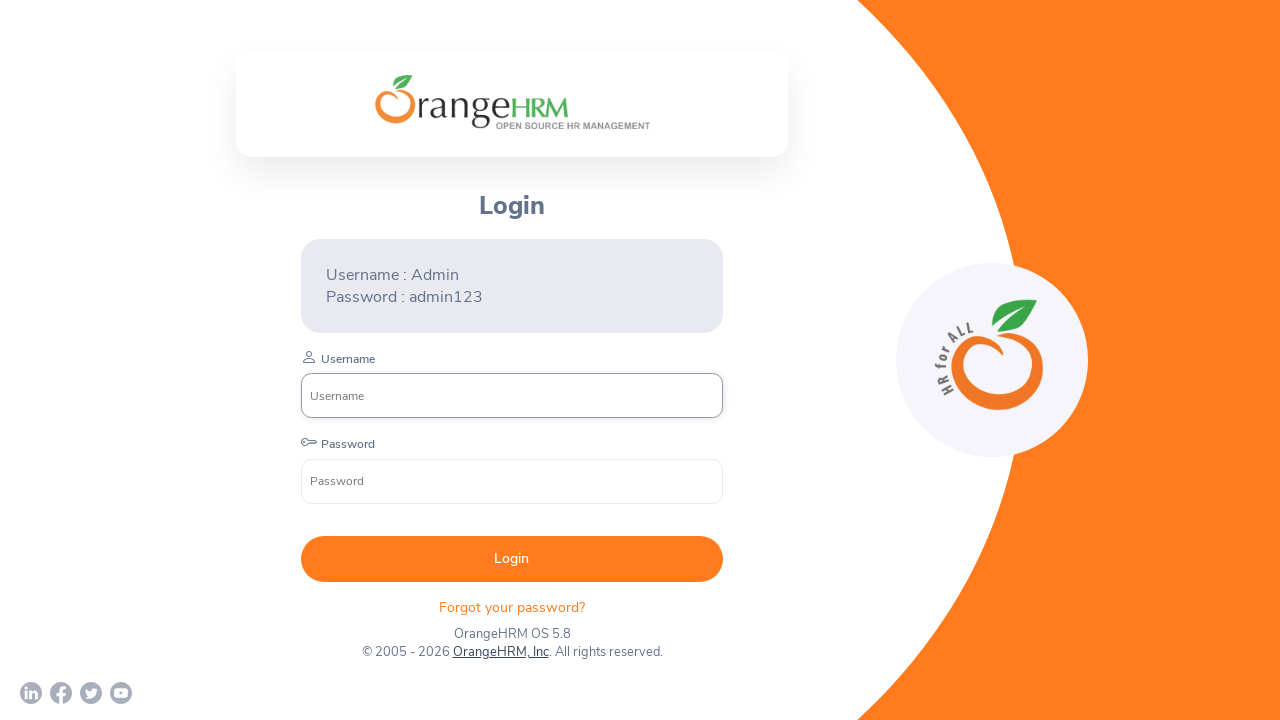

Retrieved current URL
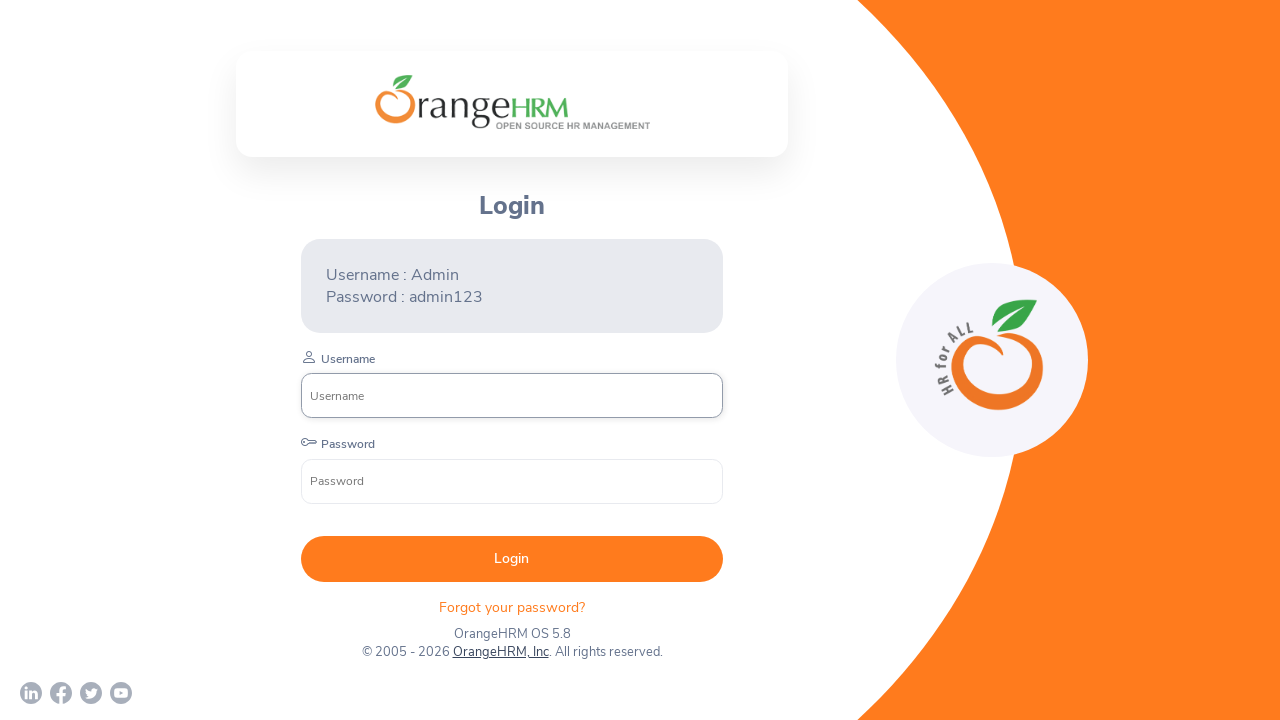

Verified URL contains opensource-demo.orangehrmlive.com domain
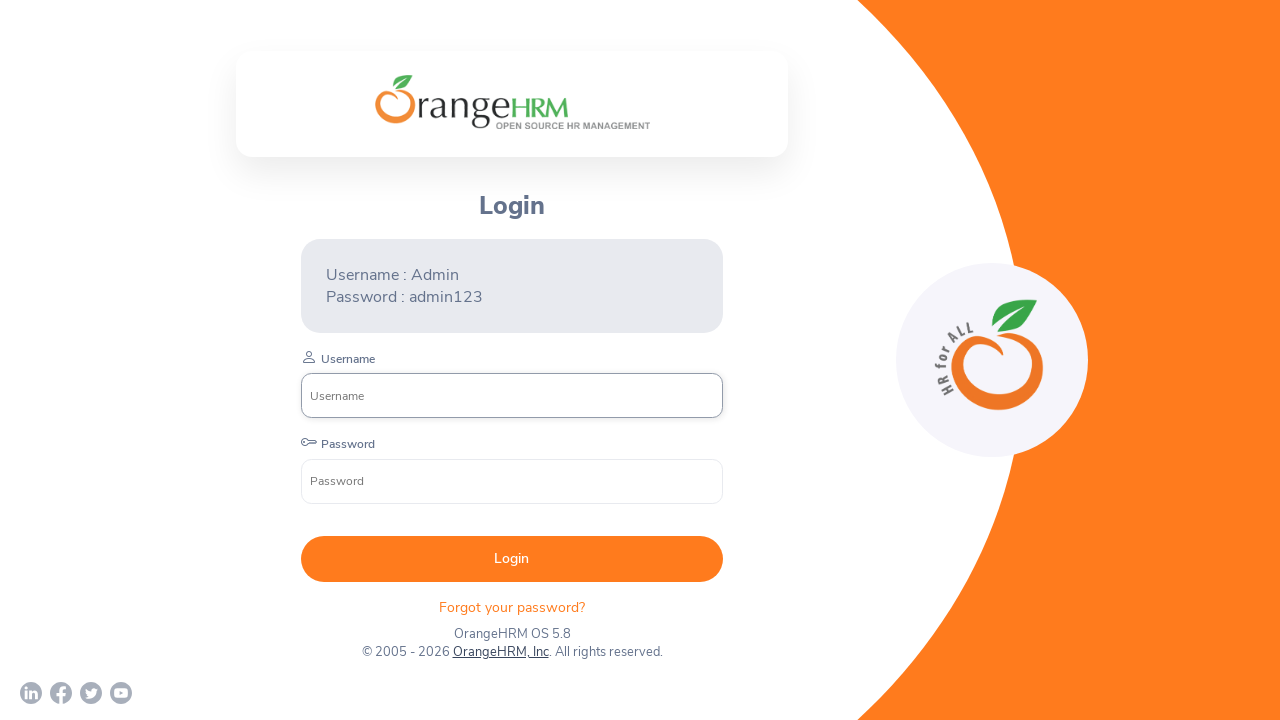

Retrieved page content
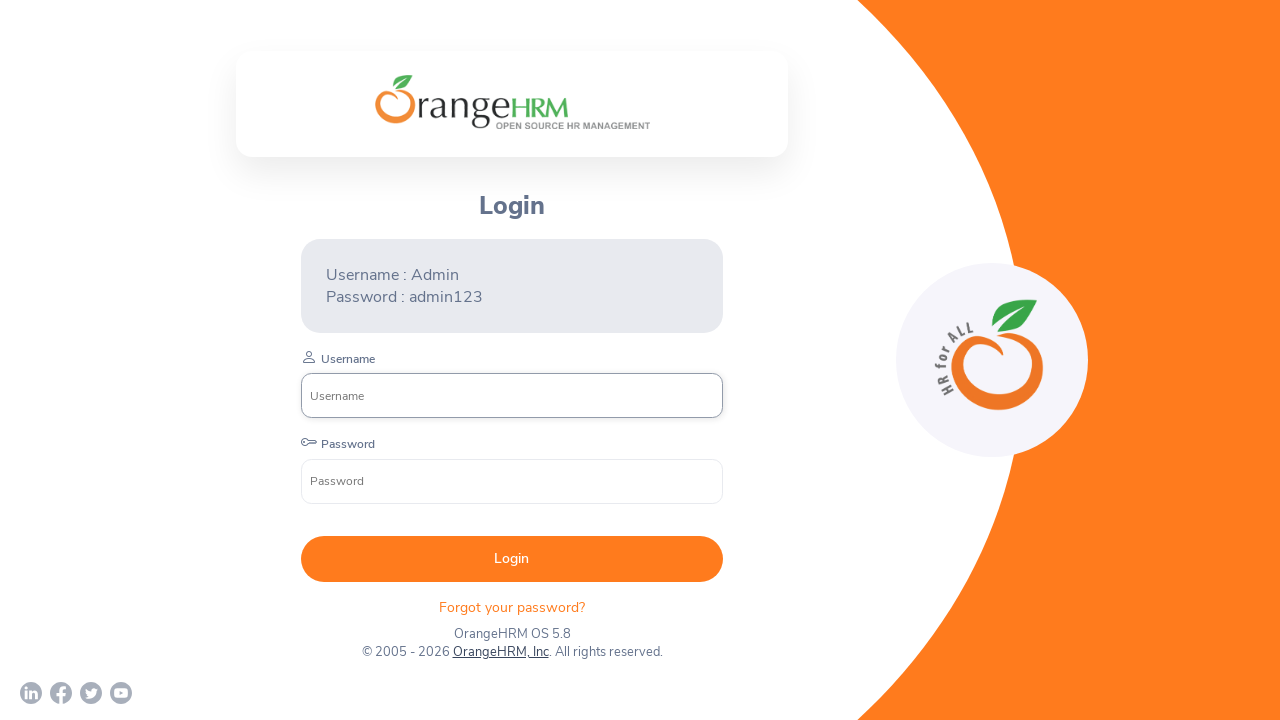

Verified page has content
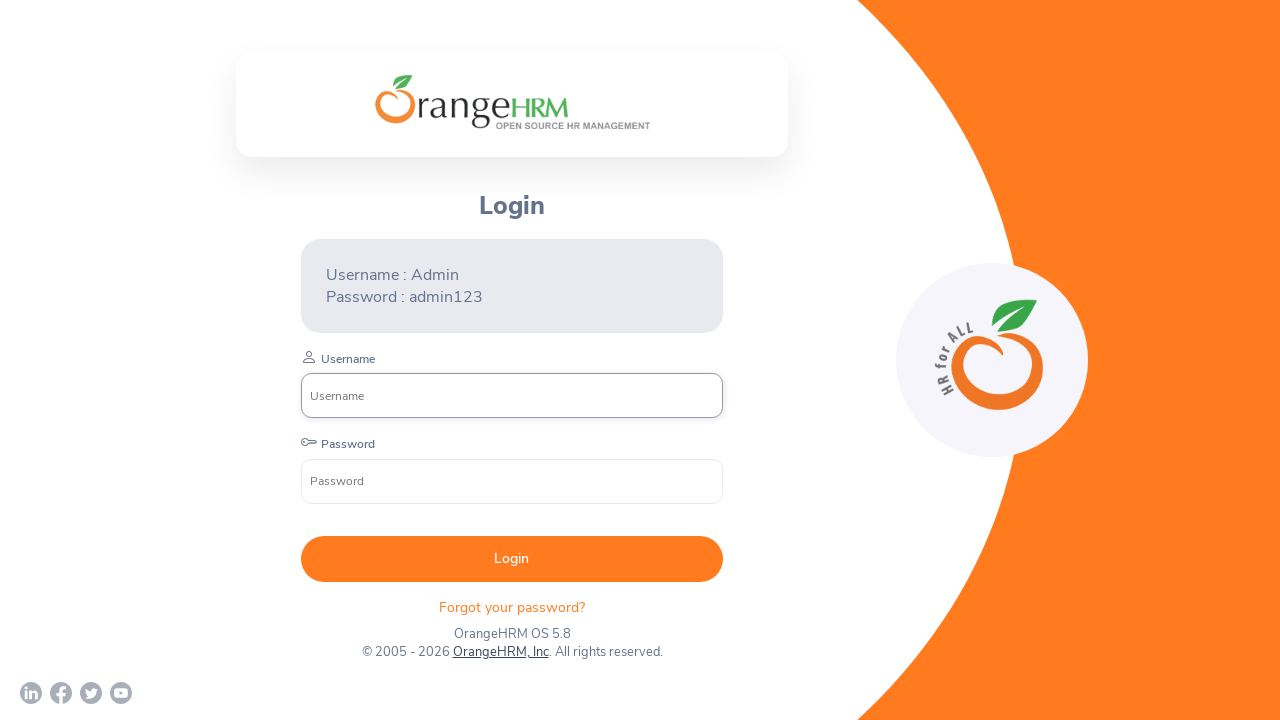

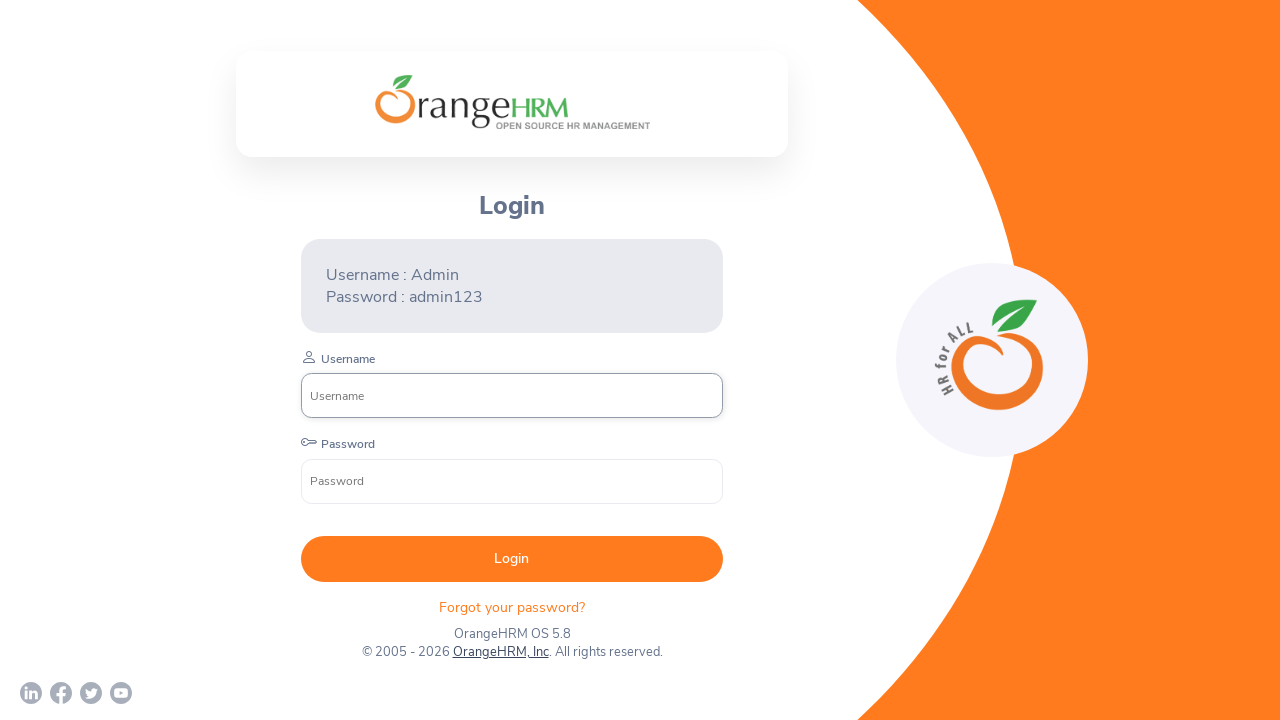